Demonstrates JavaScript executor functionality by scrolling the page down and then back up using JavaScript execution.

Starting URL: https://naveenautomationlabs.com/opencart/index.php?route=account/login

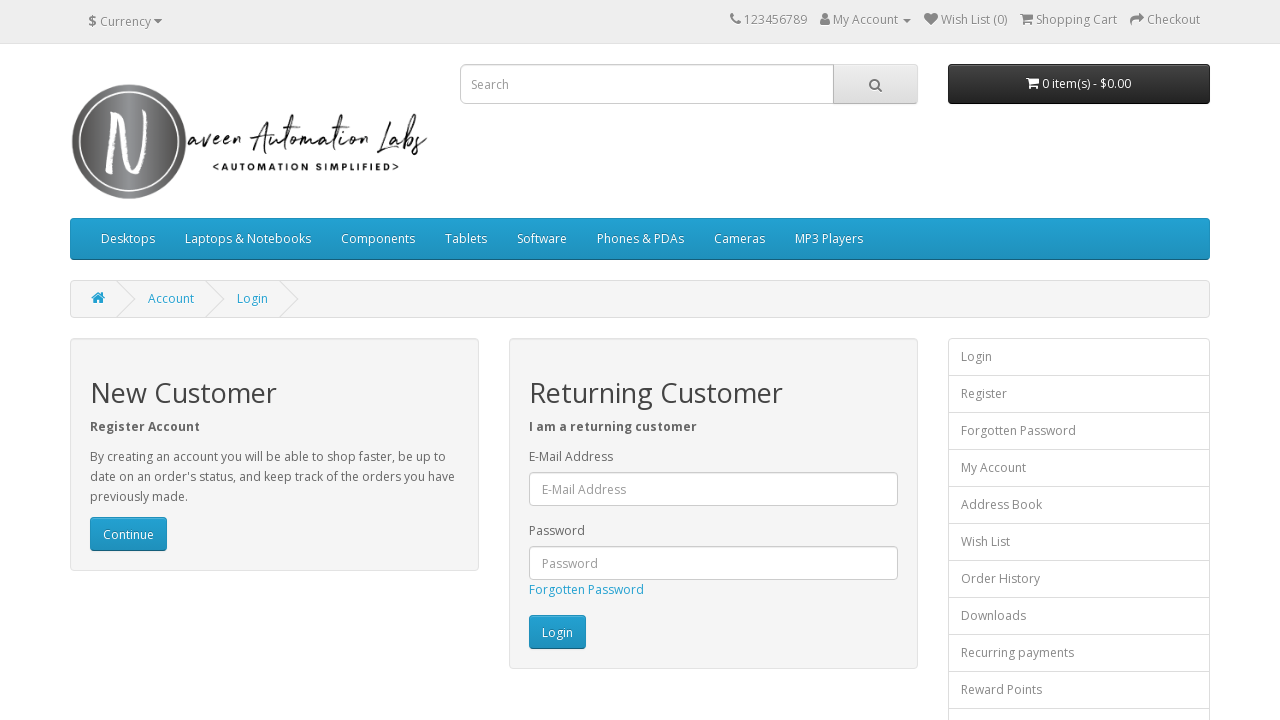

Page loaded - DOM content ready
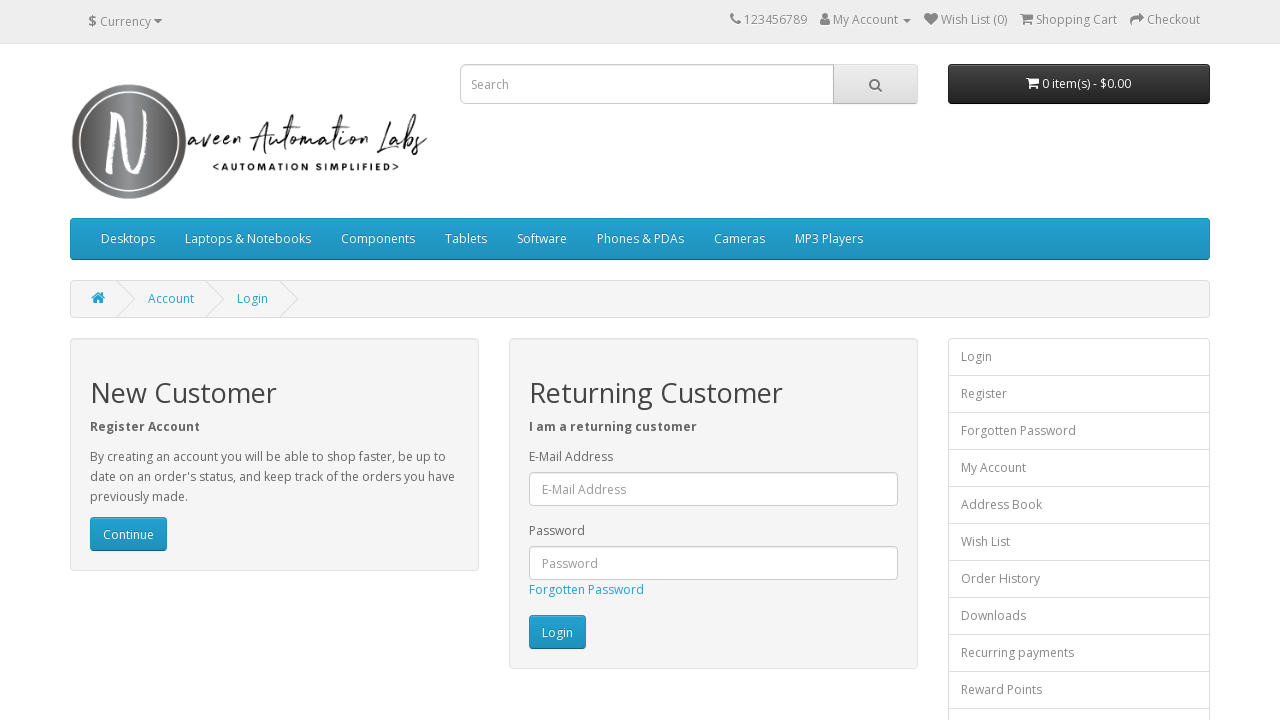

Scrolled page down to bottom using JavaScript
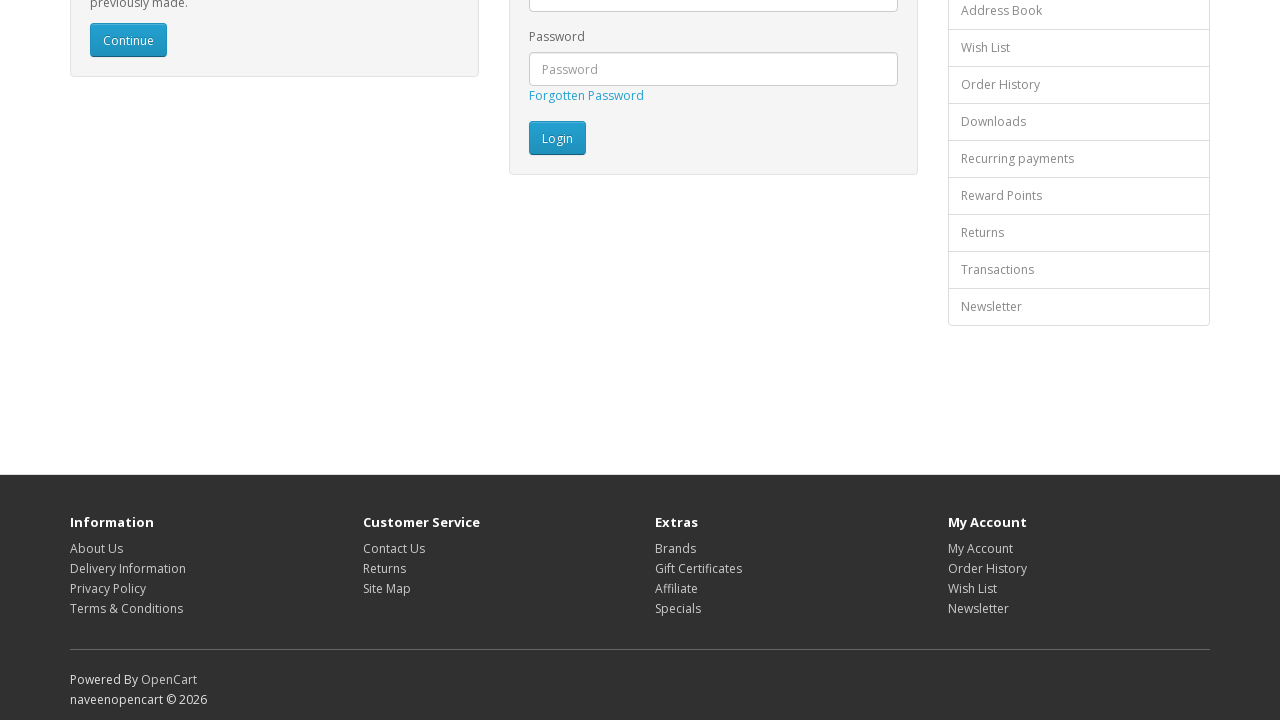

Waited 1 second to observe scroll effect
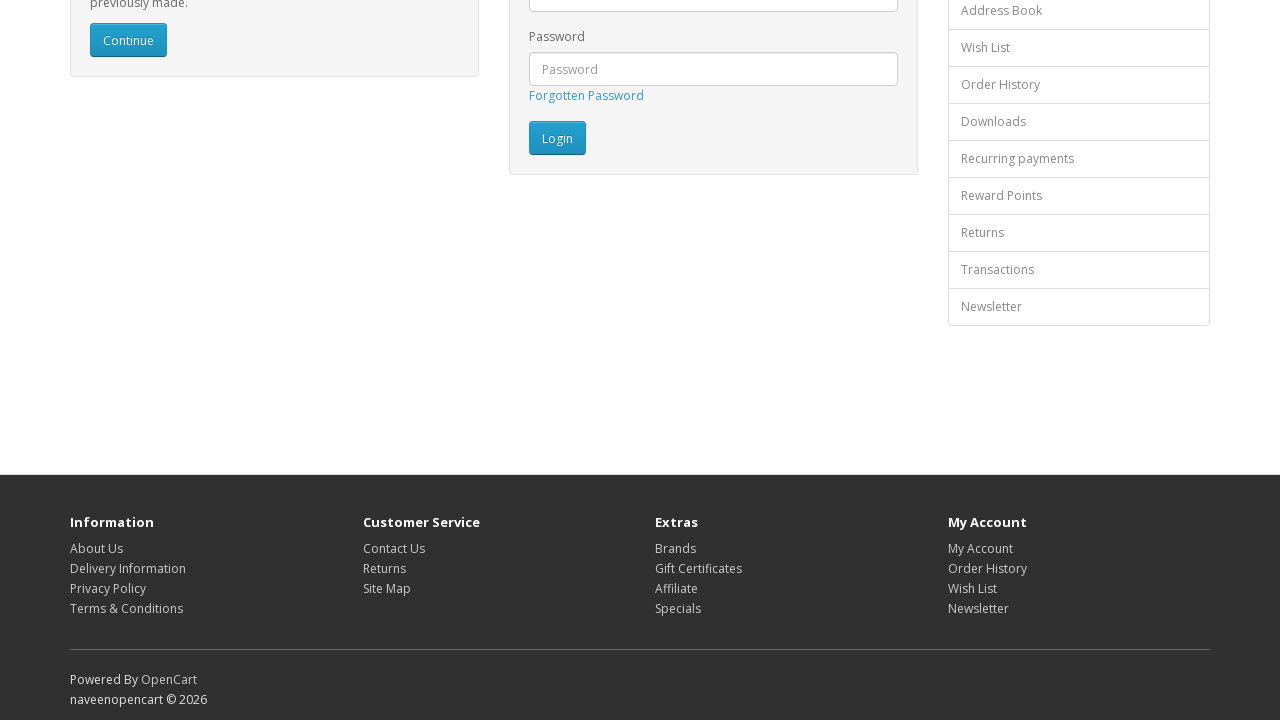

Scrolled page back up to top using JavaScript
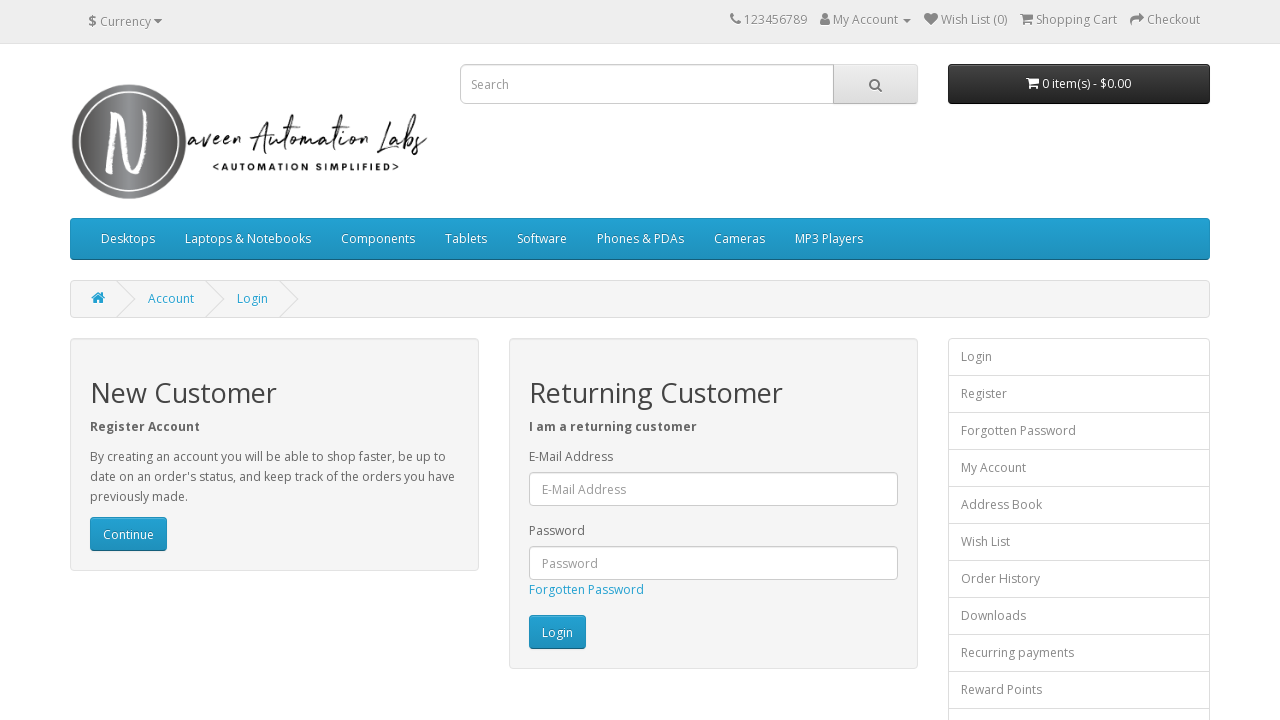

Waited 1 second to observe scroll effect
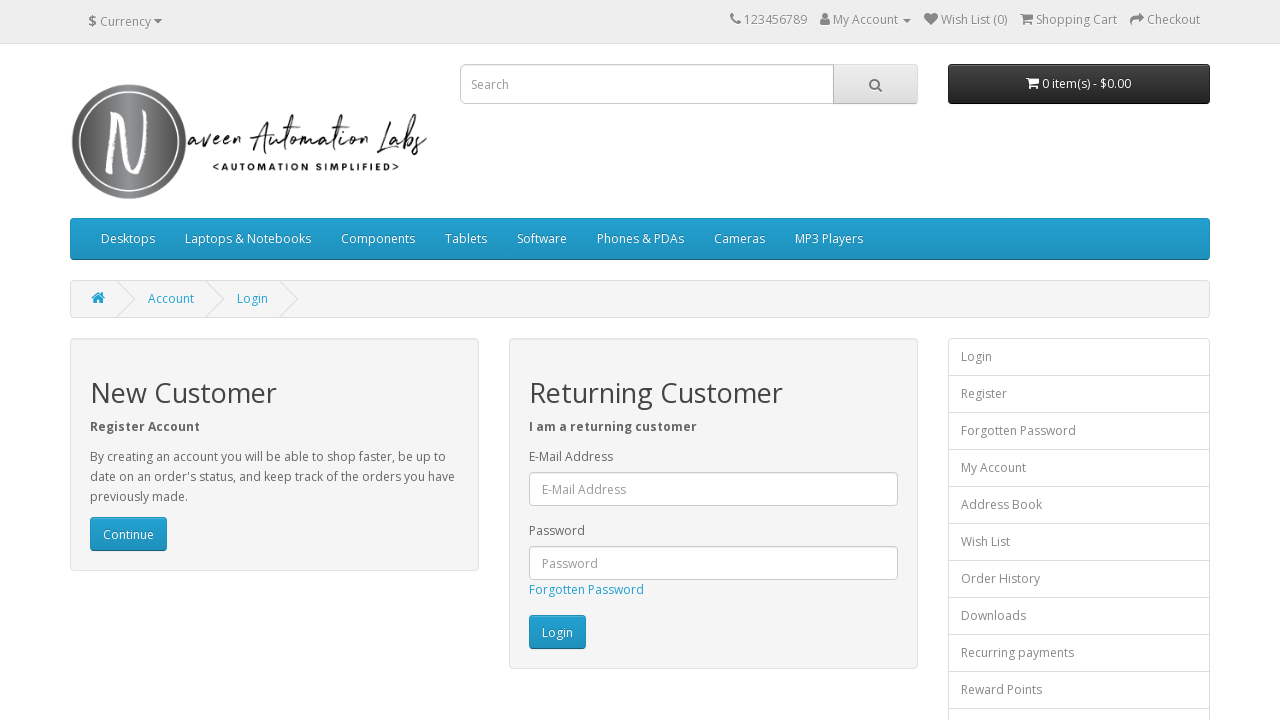

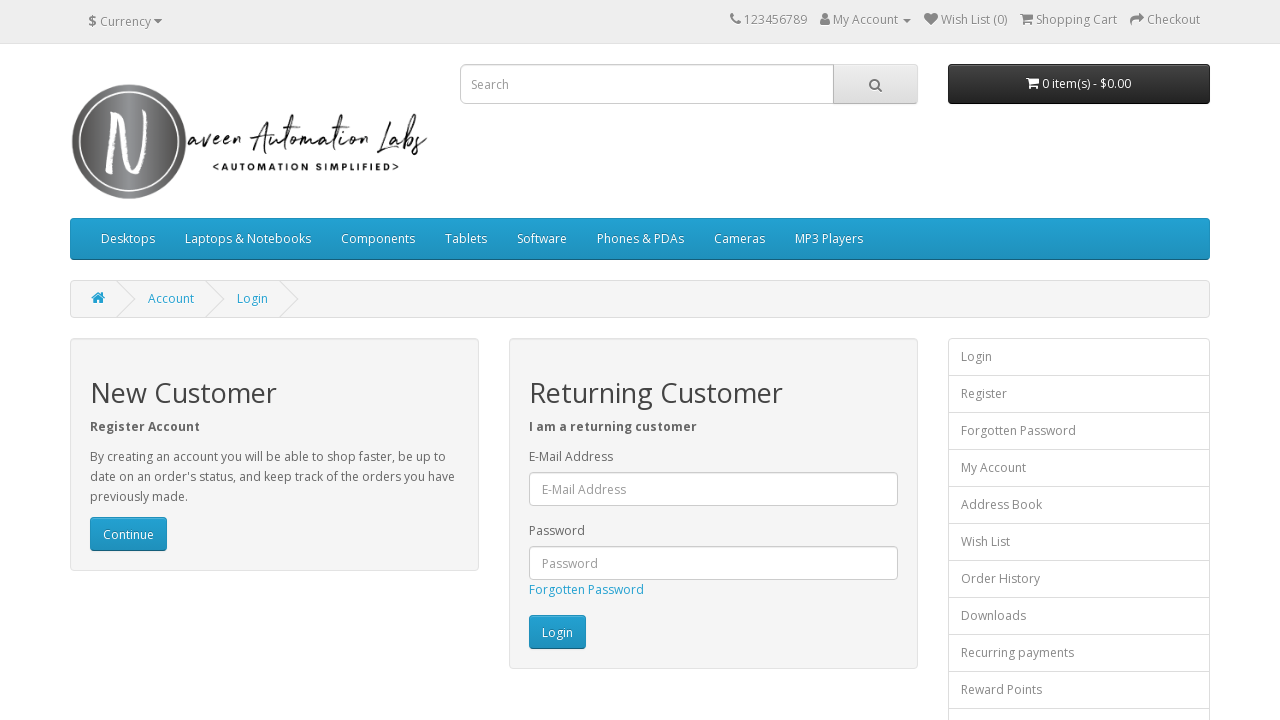